Tests drag and drop functionality on jQuery UI demo page by dragging an element into a droppable area within an iframe

Starting URL: http://jqueryui.com

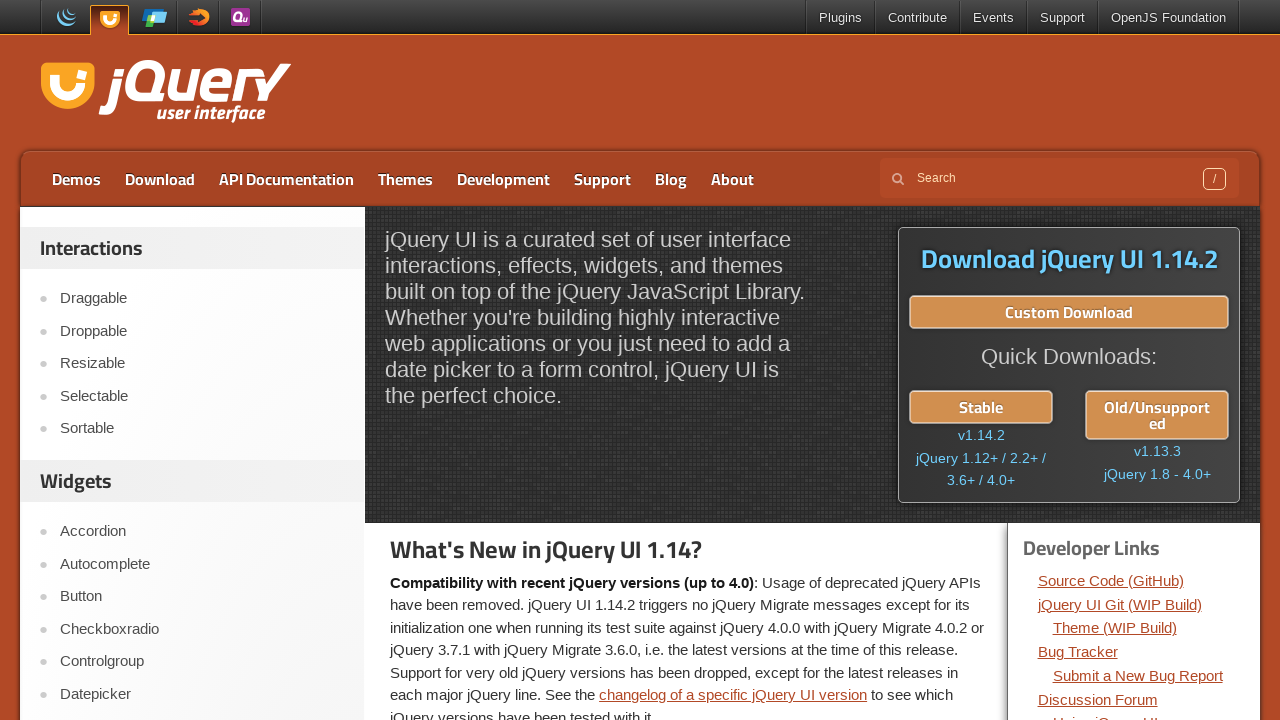

Clicked on Droppable link to navigate to drag-and-drop demo at (202, 331) on a:text('Droppable')
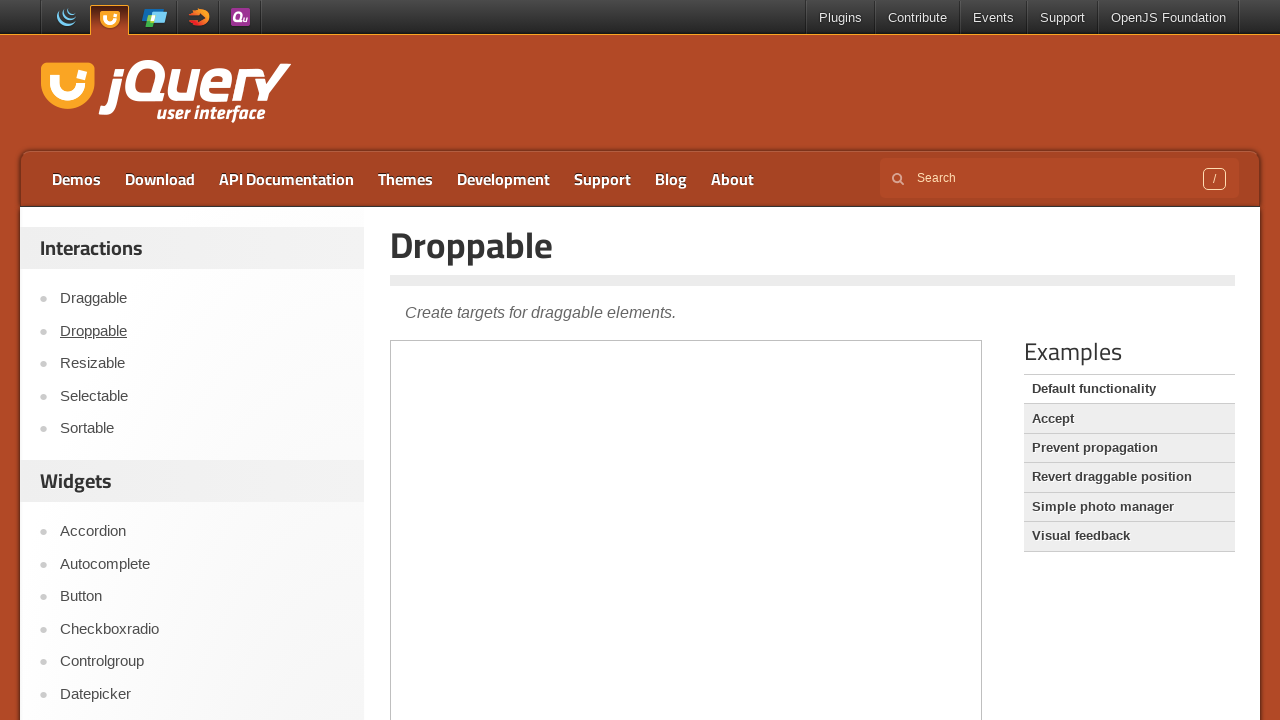

Located demo frame
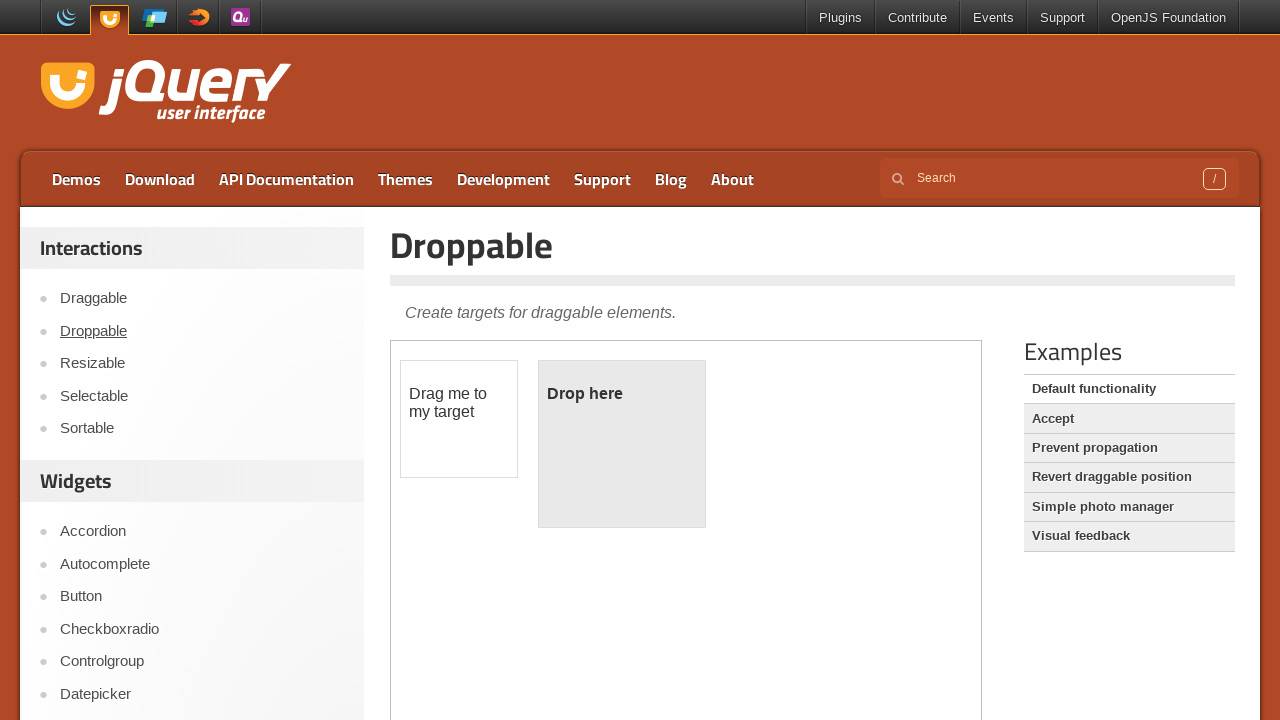

Located draggable element in iframe
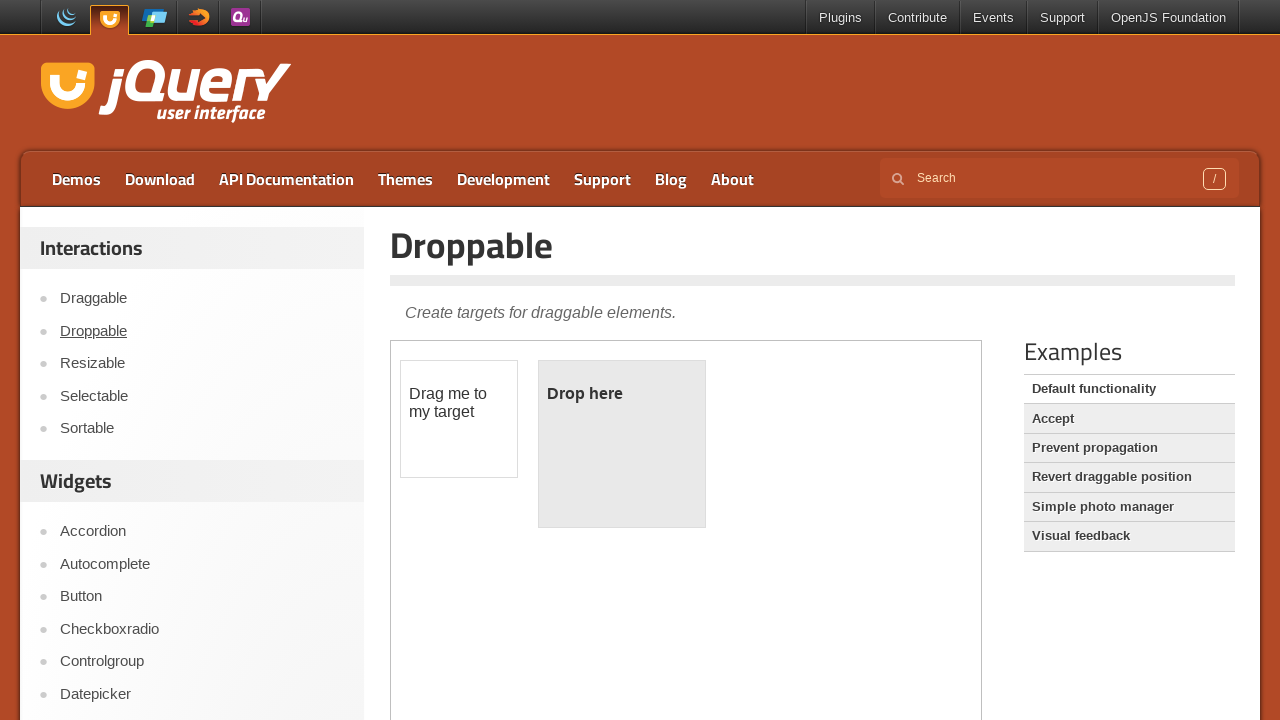

Located droppable target area in iframe
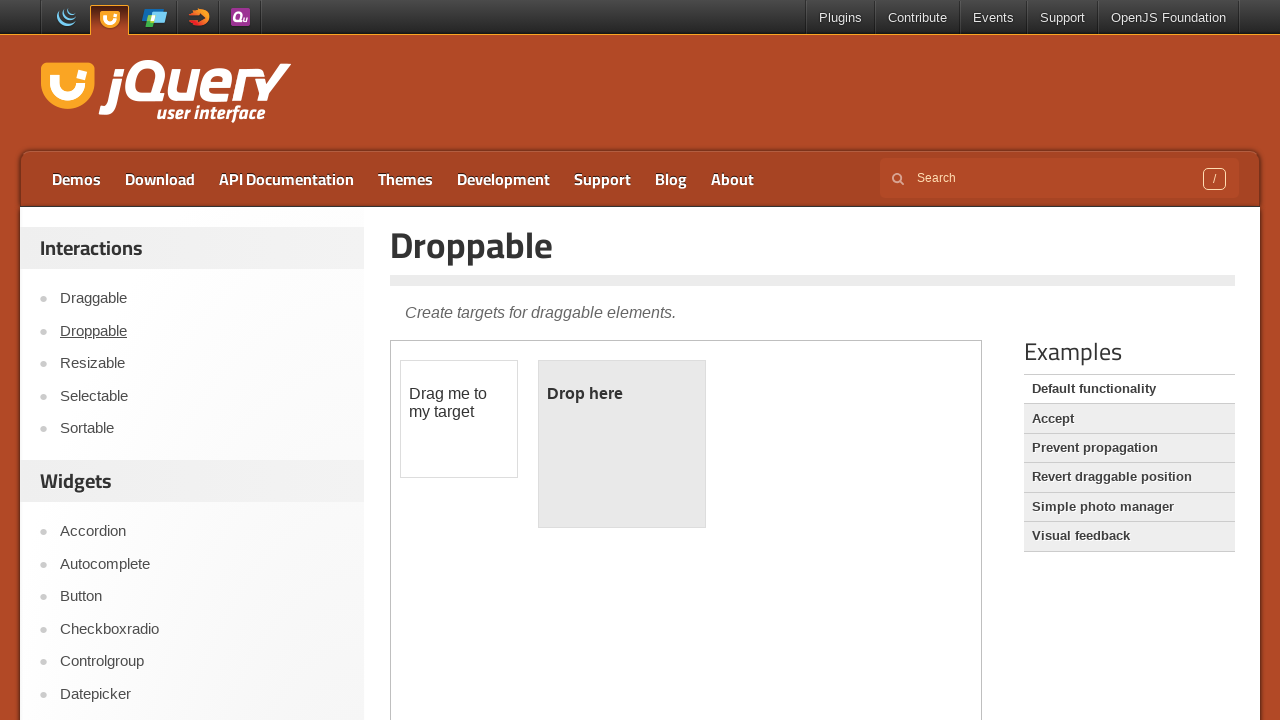

Dragged element into droppable area within iframe at (622, 444)
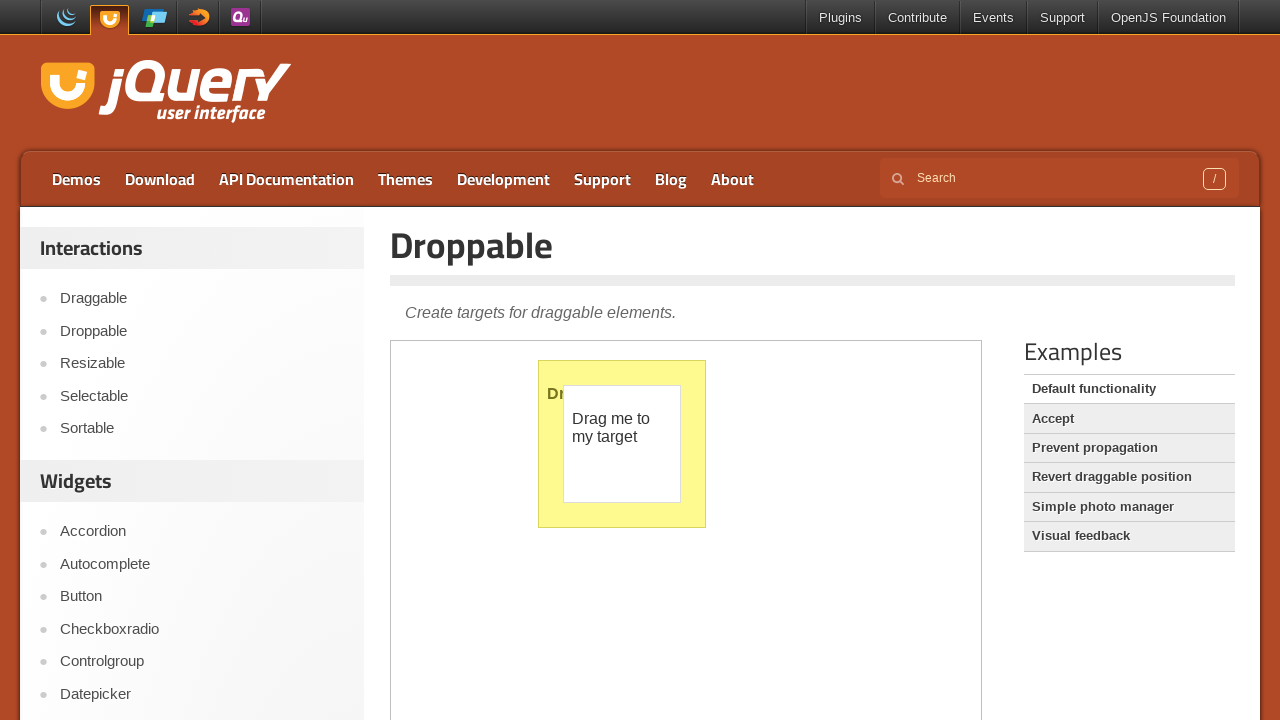

Clicked on Demos link to return to main page at (76, 179) on a:text('Demos')
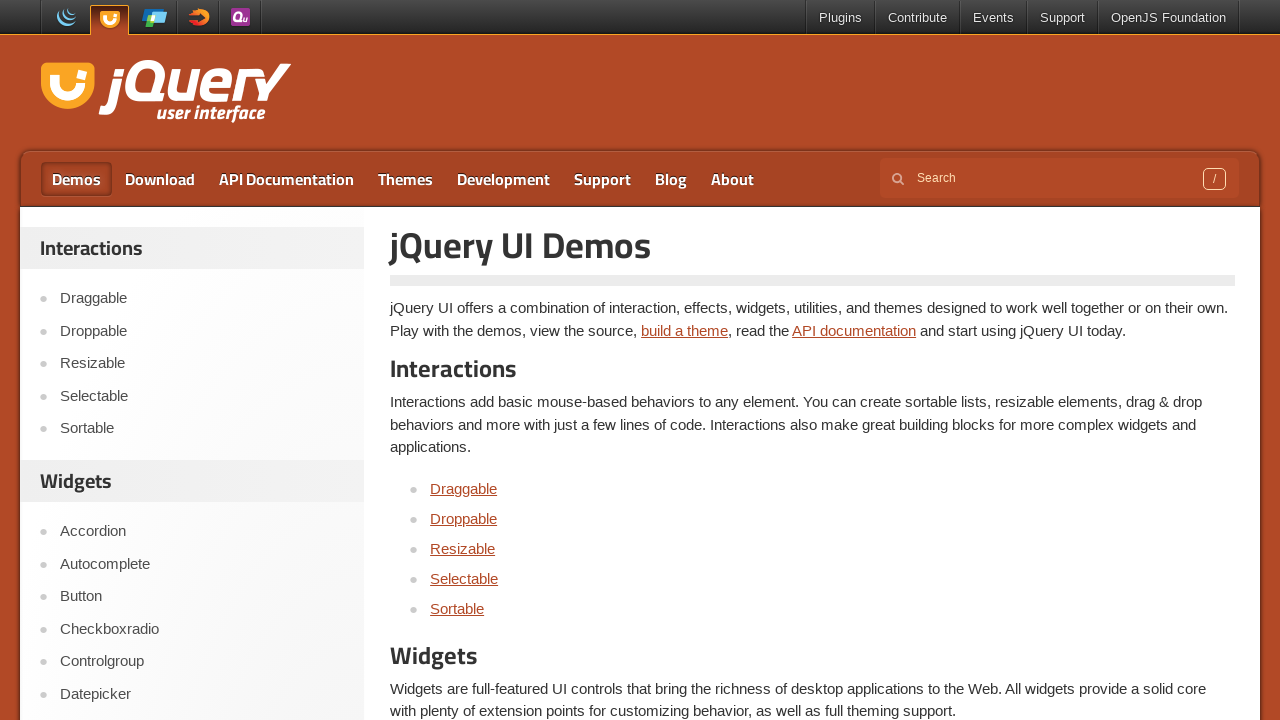

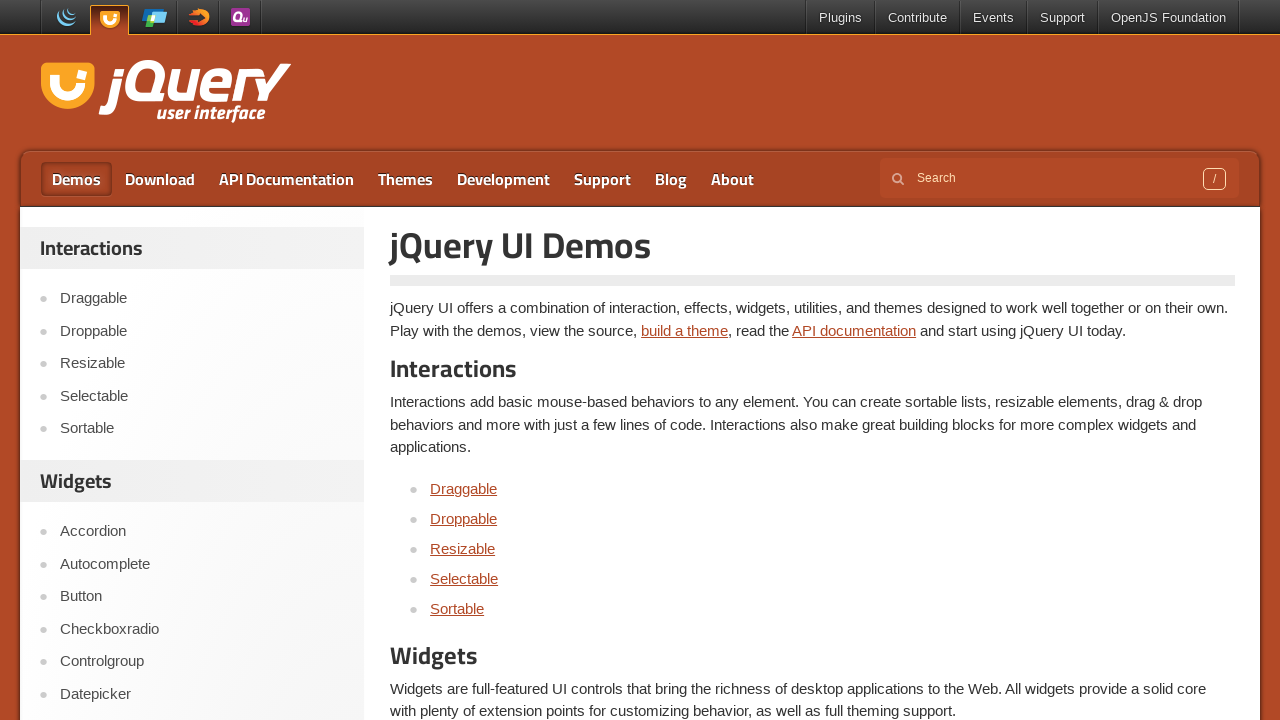